Tests window handling by clicking a link that opens a new window, switching to it, verifying content, then returning to the parent window

Starting URL: https://the-internet.herokuapp.com/windows

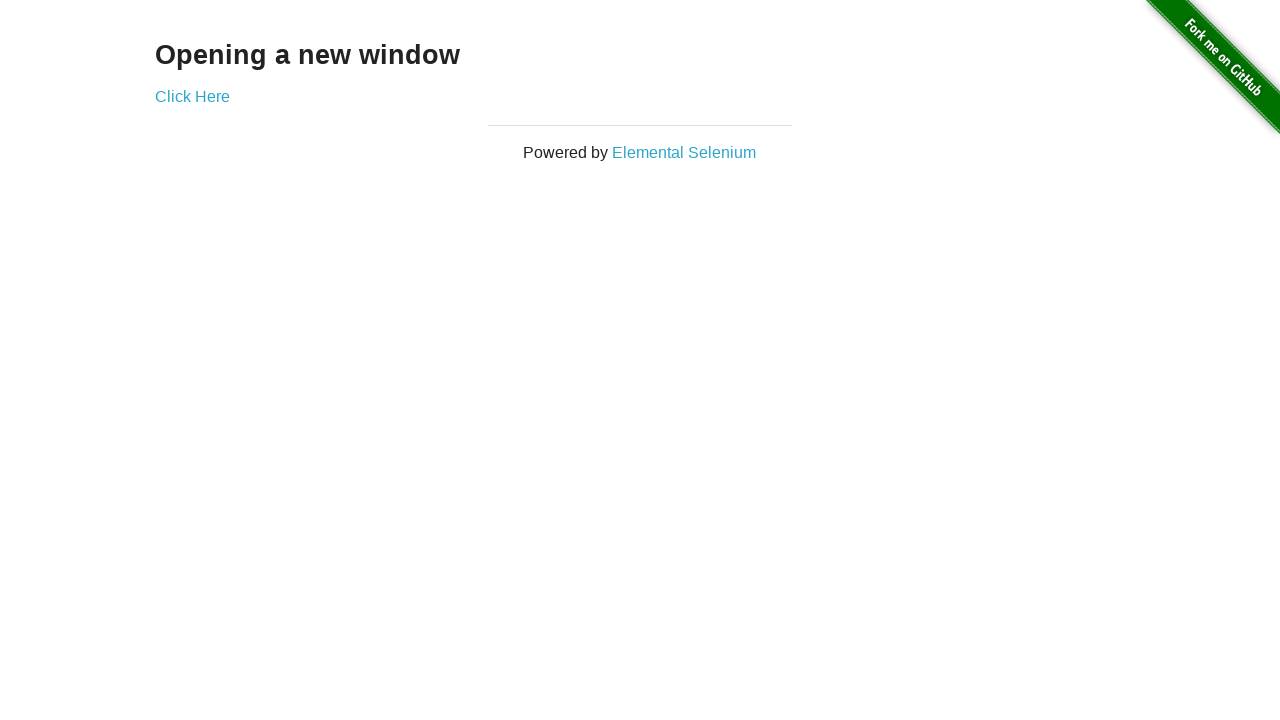

Clicked 'Click Here' link to open a new window at (192, 96) on text='Click Here'
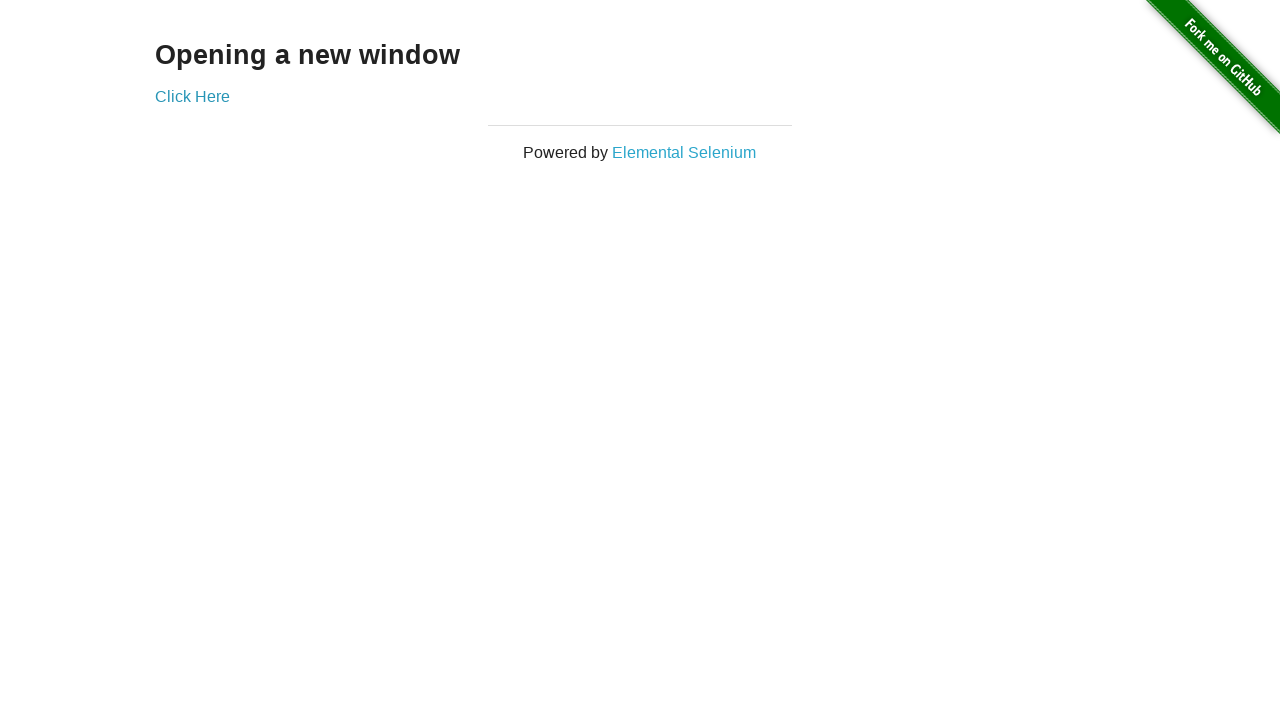

New window loaded and ready
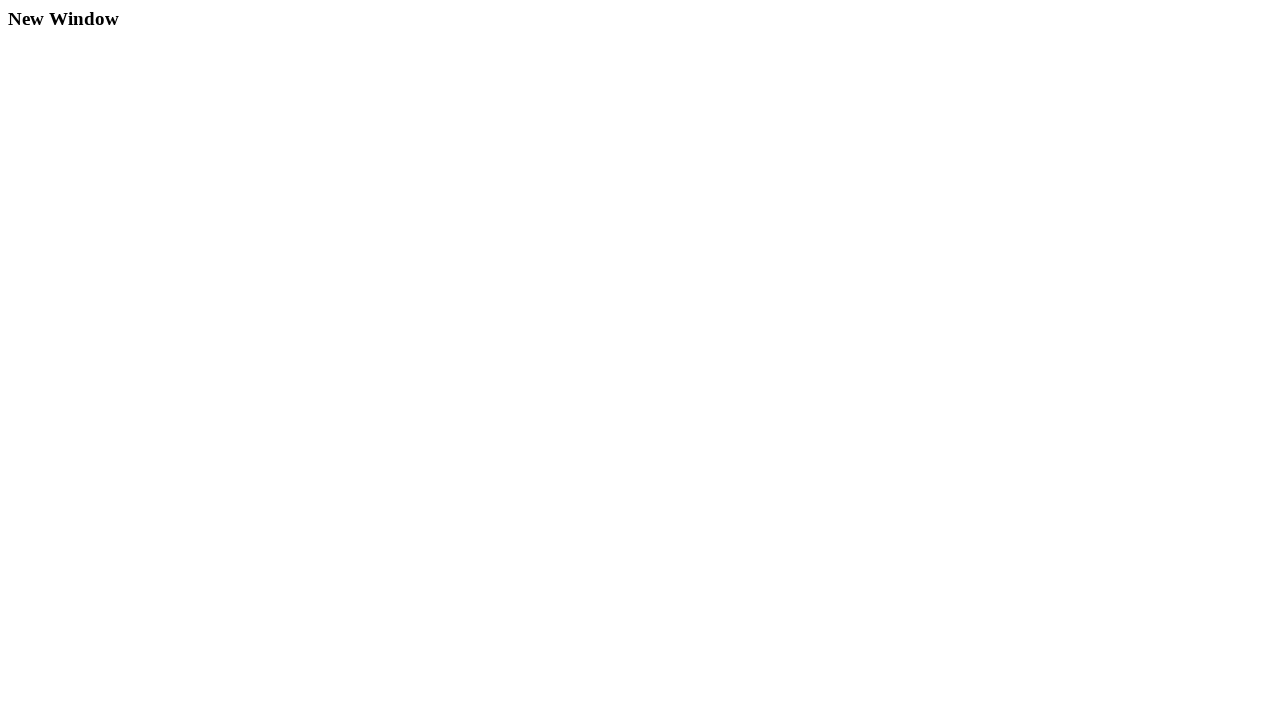

Verified new window content: 'New Window'
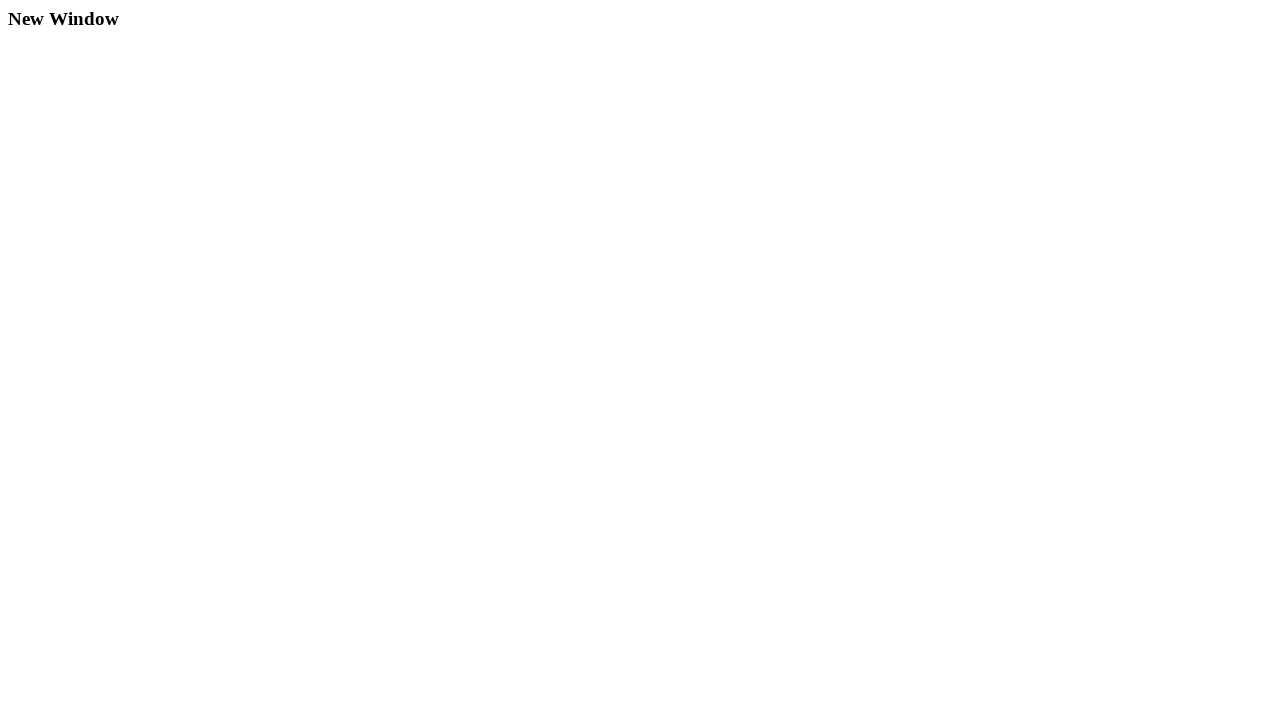

Closed the new window
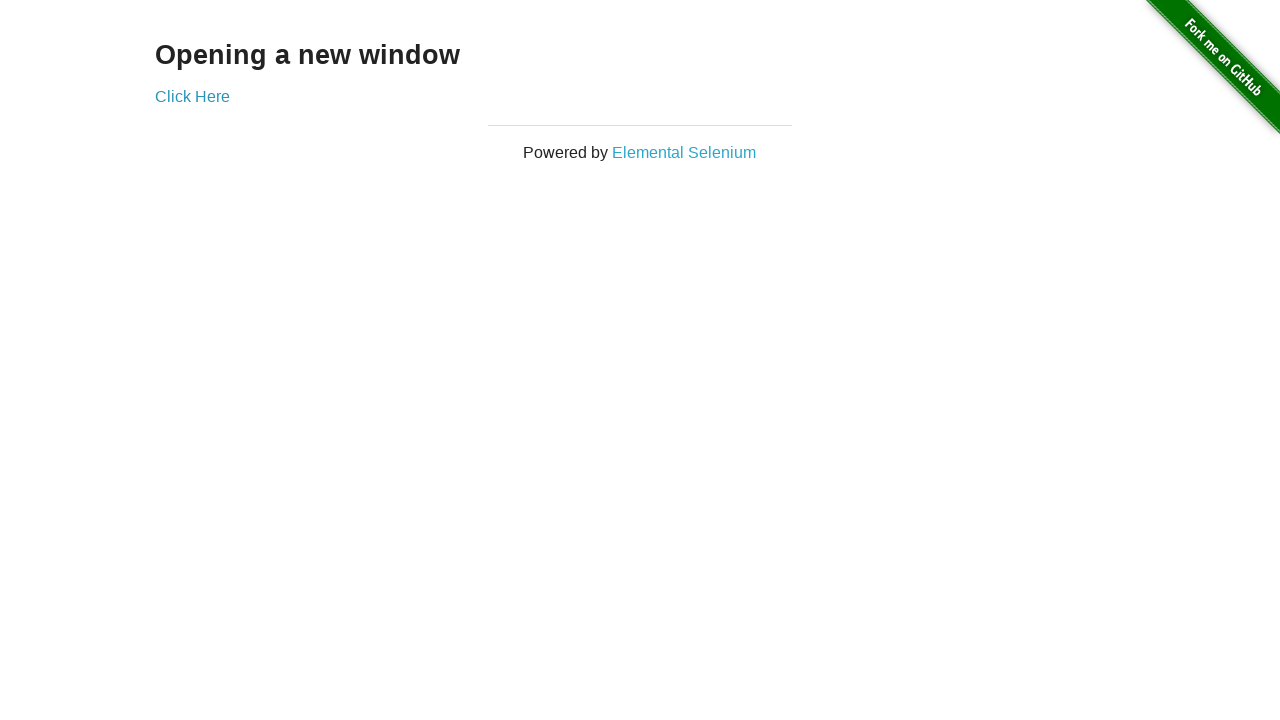

Verified parent window is still active: 'Opening a new window'
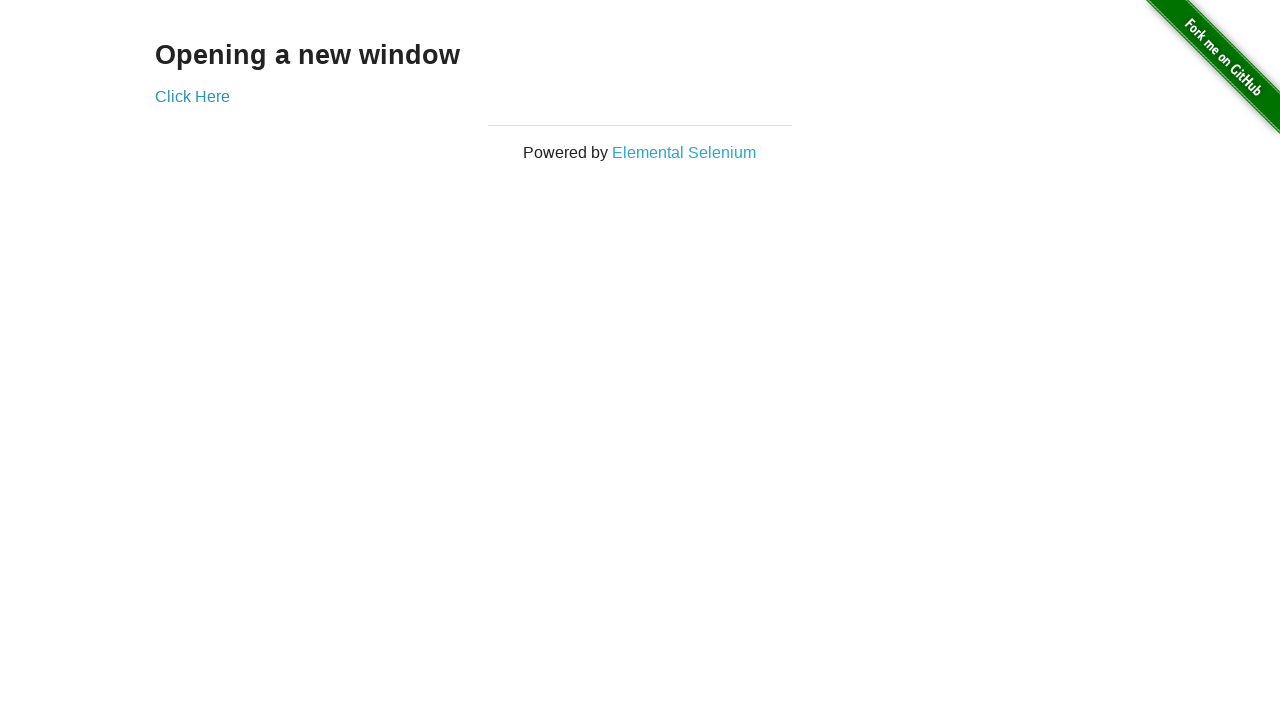

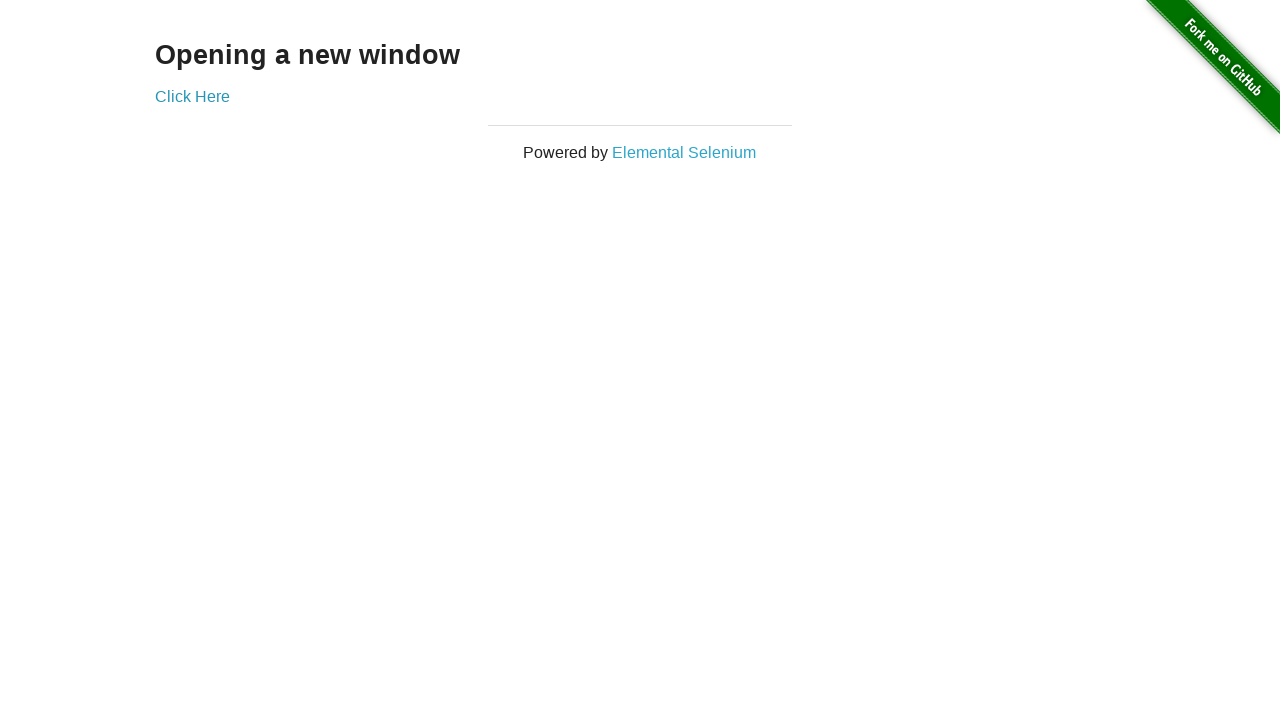